Tests horizontal scrolling functionality by scrolling right on a dashboard page using JavaScript execution

Starting URL: http://dashboards.handmadeinteractive.com/jasonlove/

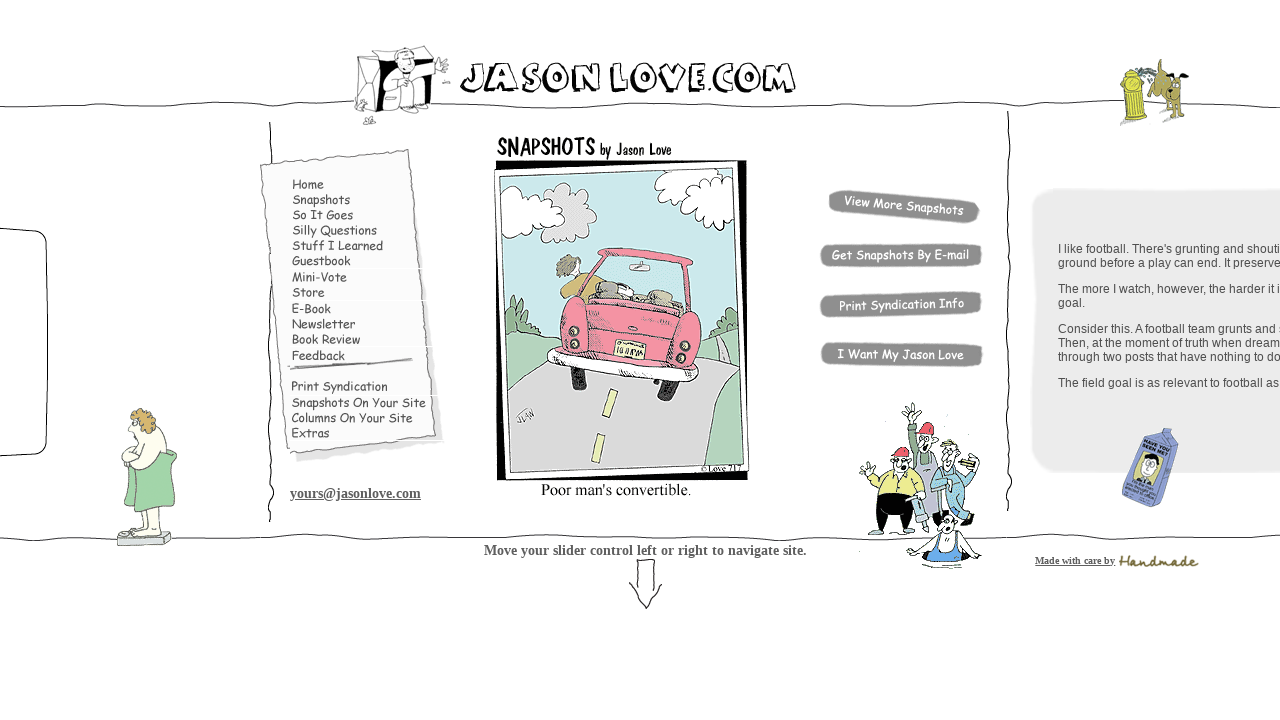

Waited for page to reach domcontentloaded state
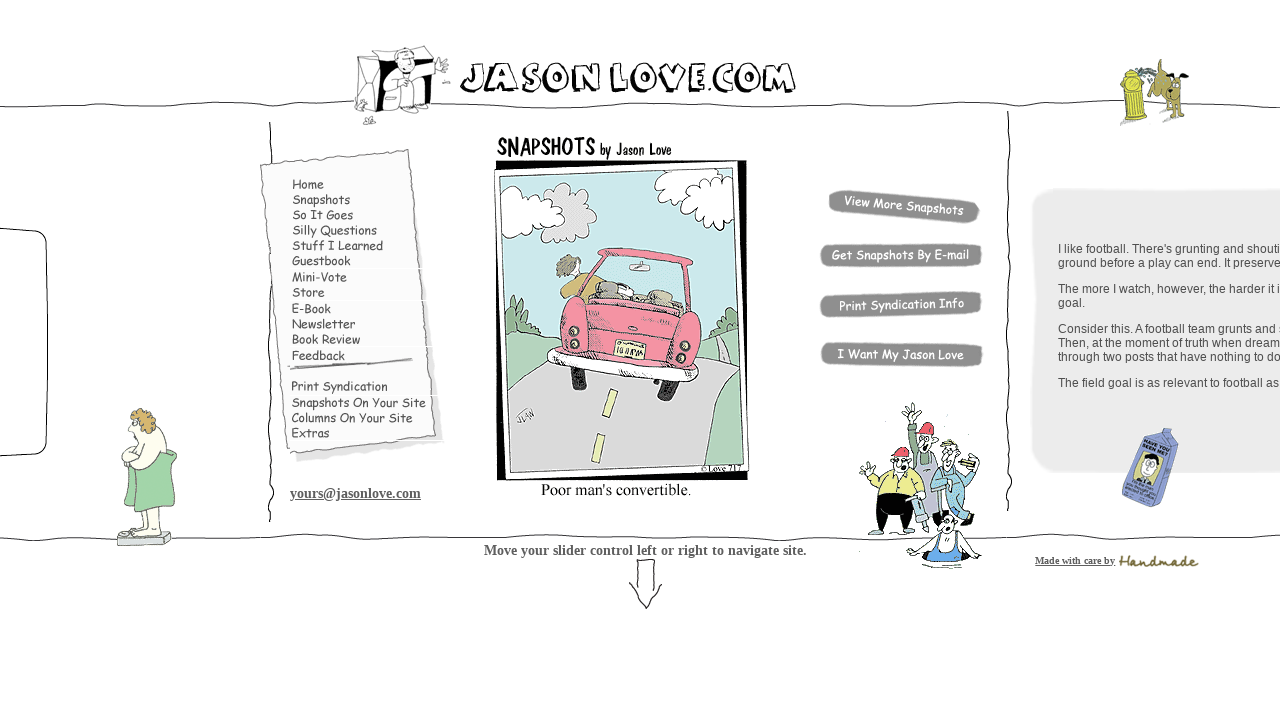

Scrolled right by 100 pixels using JavaScript execution
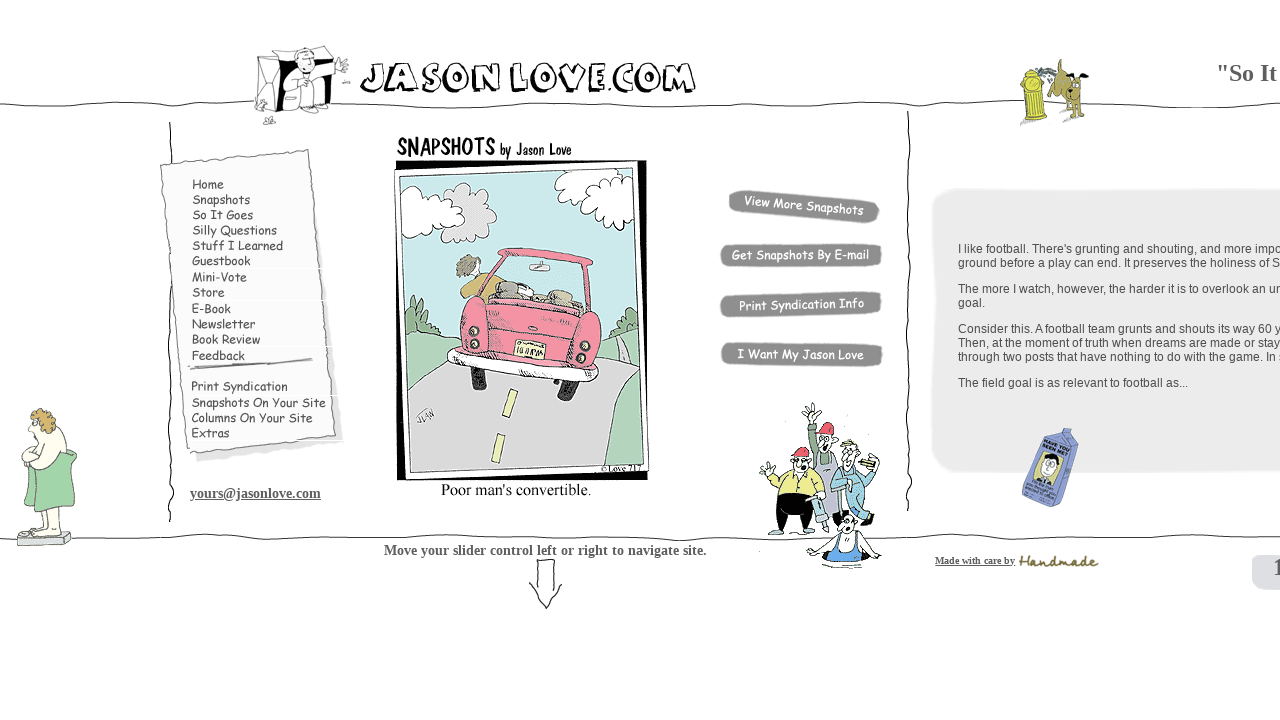

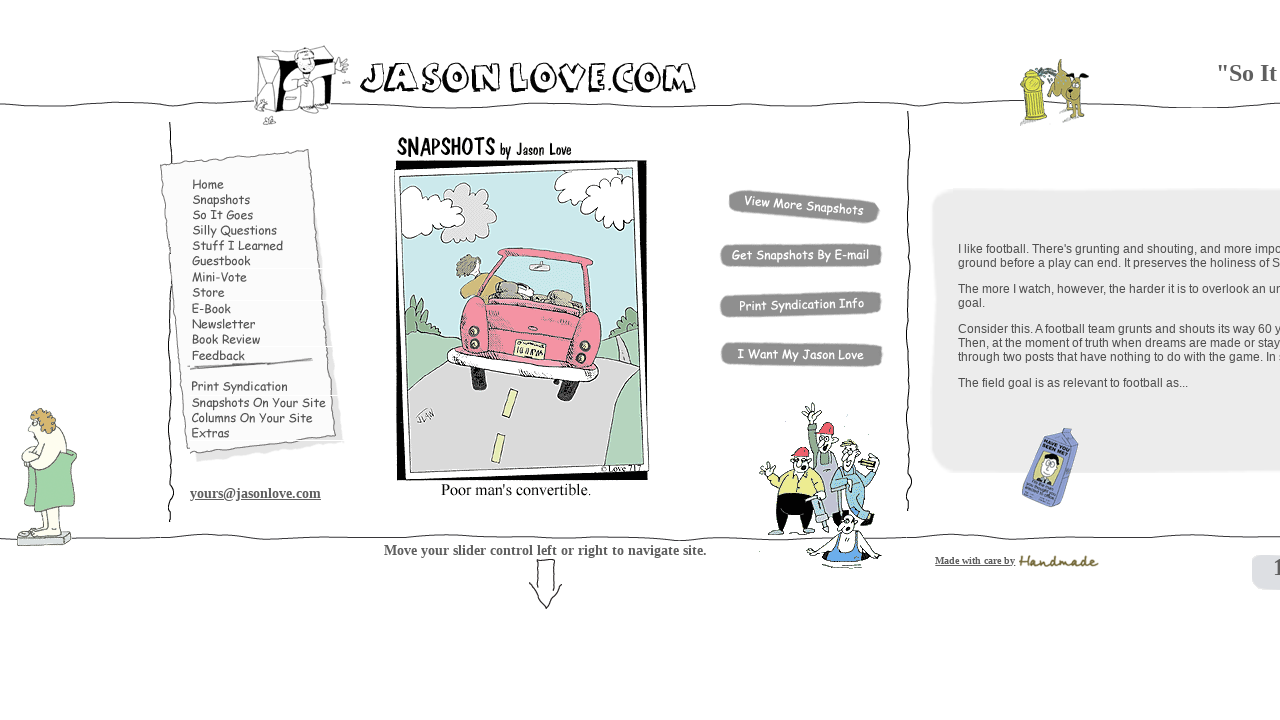